Tests alert handling by clicking a button that triggers an alert and then accepting/dismissing the alert dialog

Starting URL: https://formy-project.herokuapp.com/switch-window

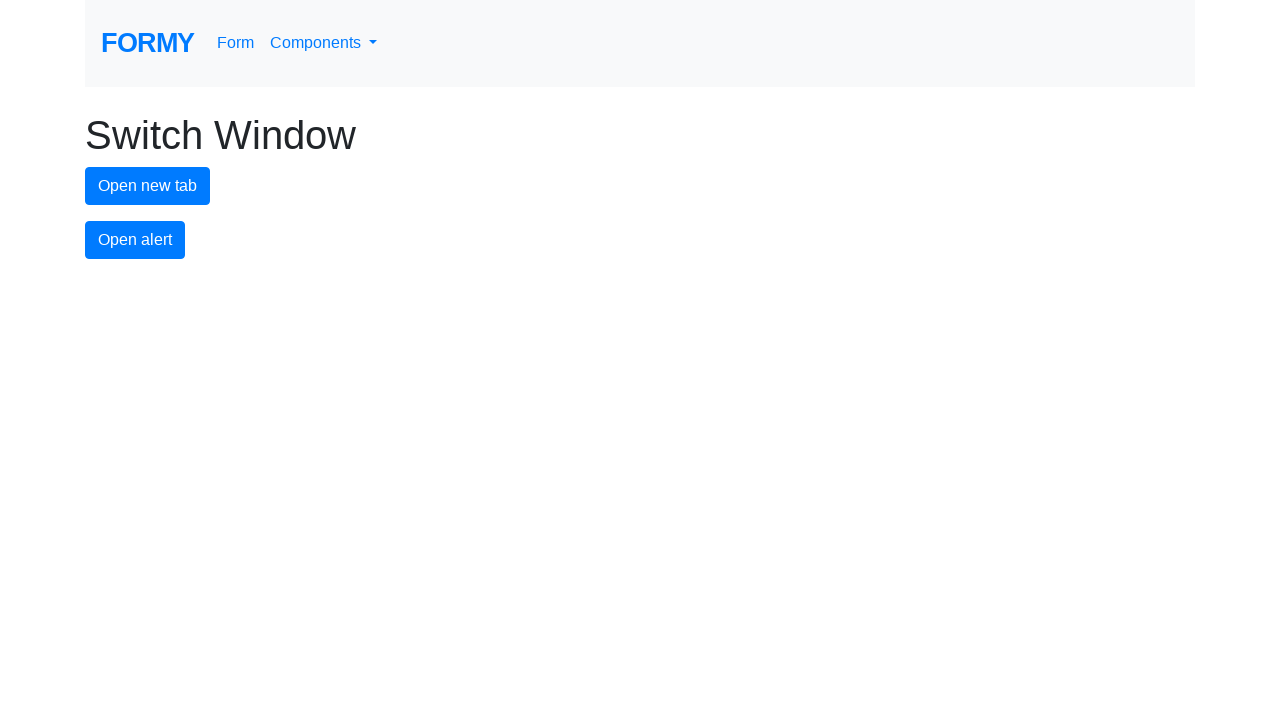

Clicked alert button to trigger alert dialog at (135, 240) on #alert-button
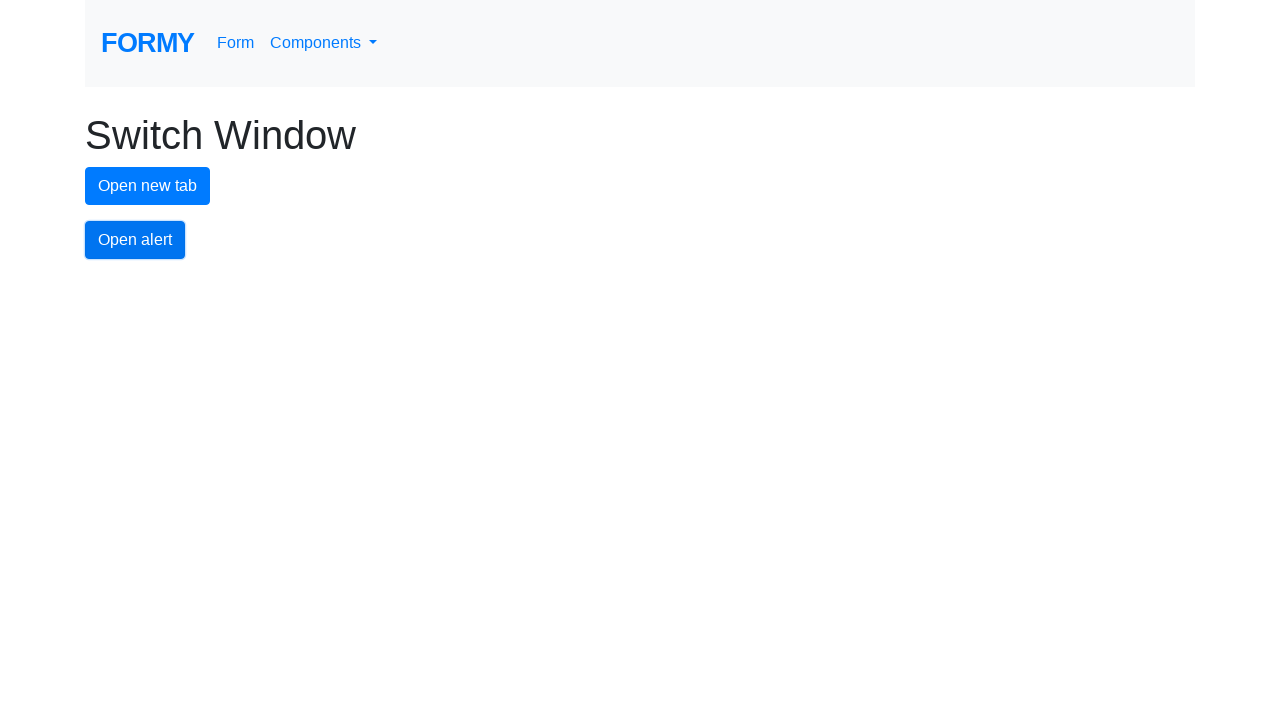

Set up dialog handler to accept alerts
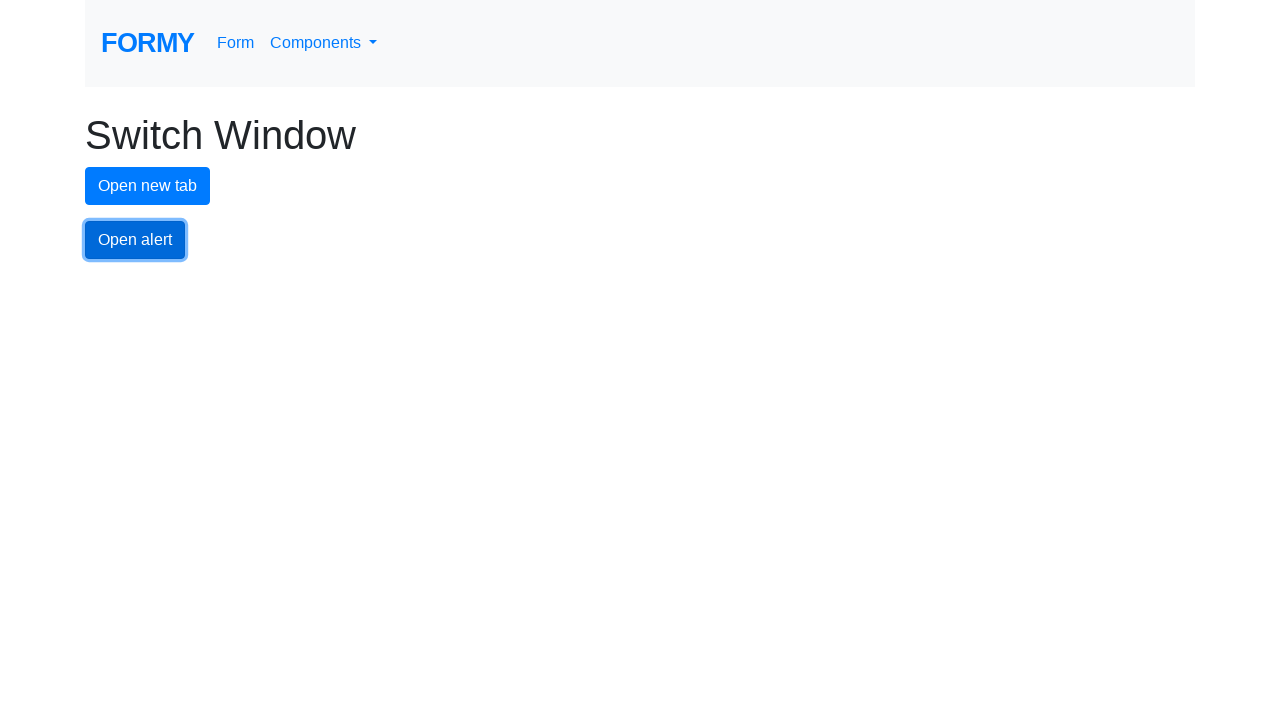

Set up one-time dialog handler to accept next alert
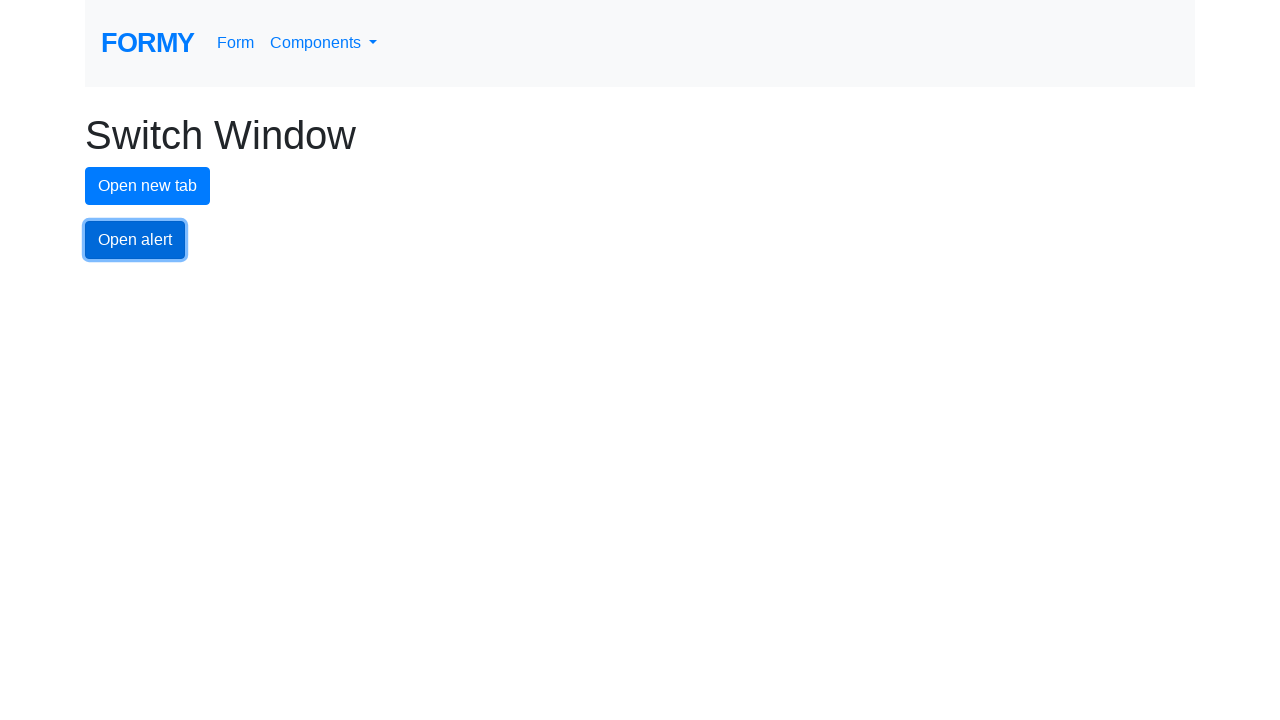

Clicked alert button again to trigger and accept alert at (135, 240) on #alert-button
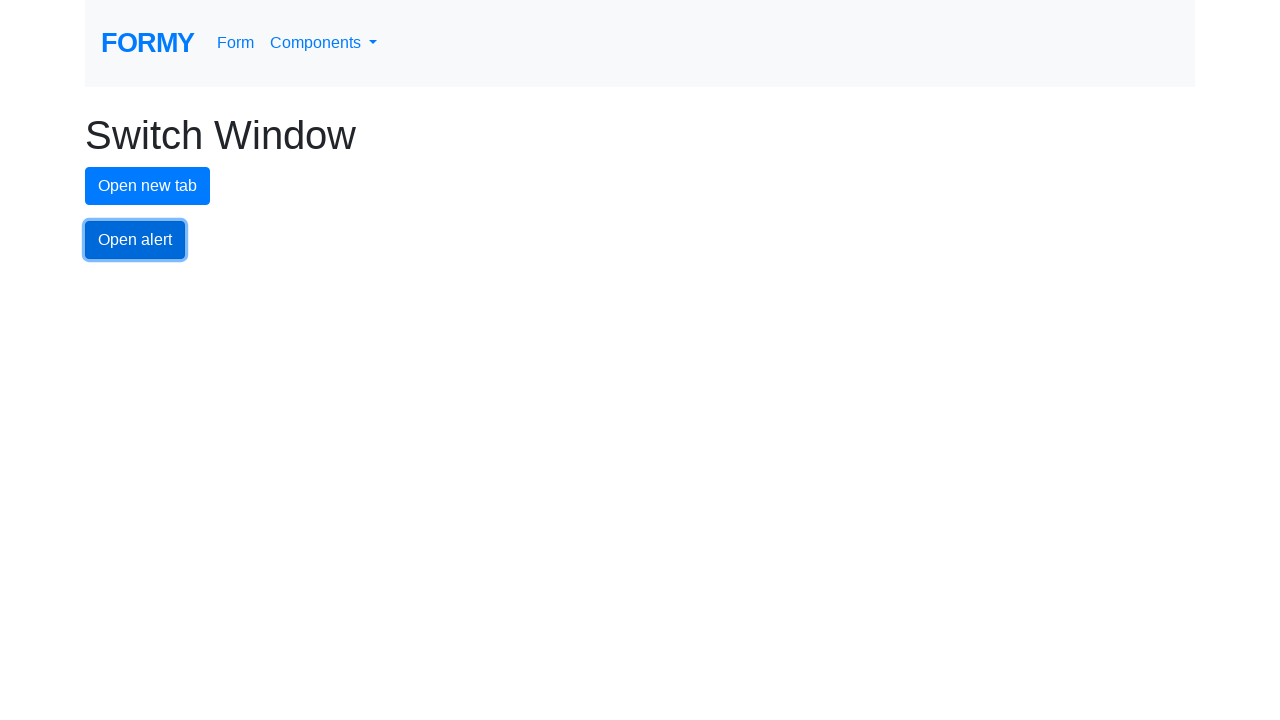

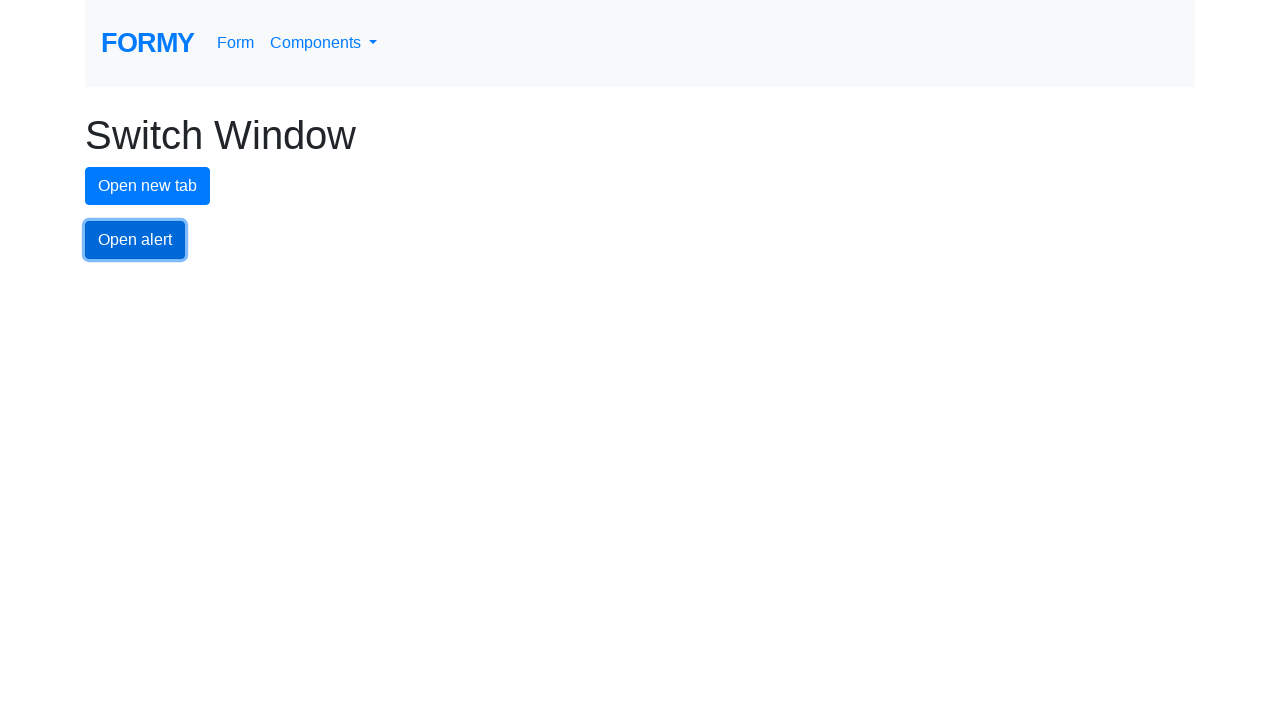